Tests Angular ng2-select dropdown by selecting a city from the dropdown

Starting URL: https://valor-software.com/ng2-select/

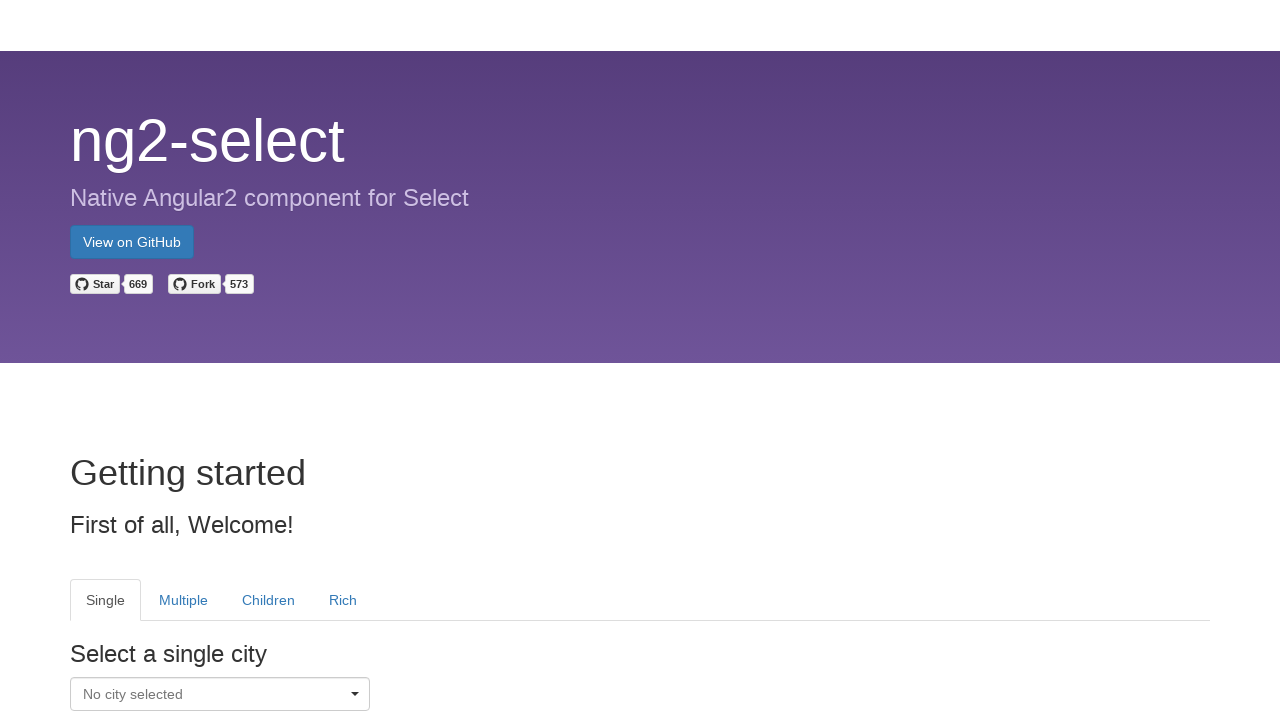

Clicked dropdown caret to open city selection at (355, 697) on xpath=//tab[@heading='Single']//i[@class='caret pull-right']
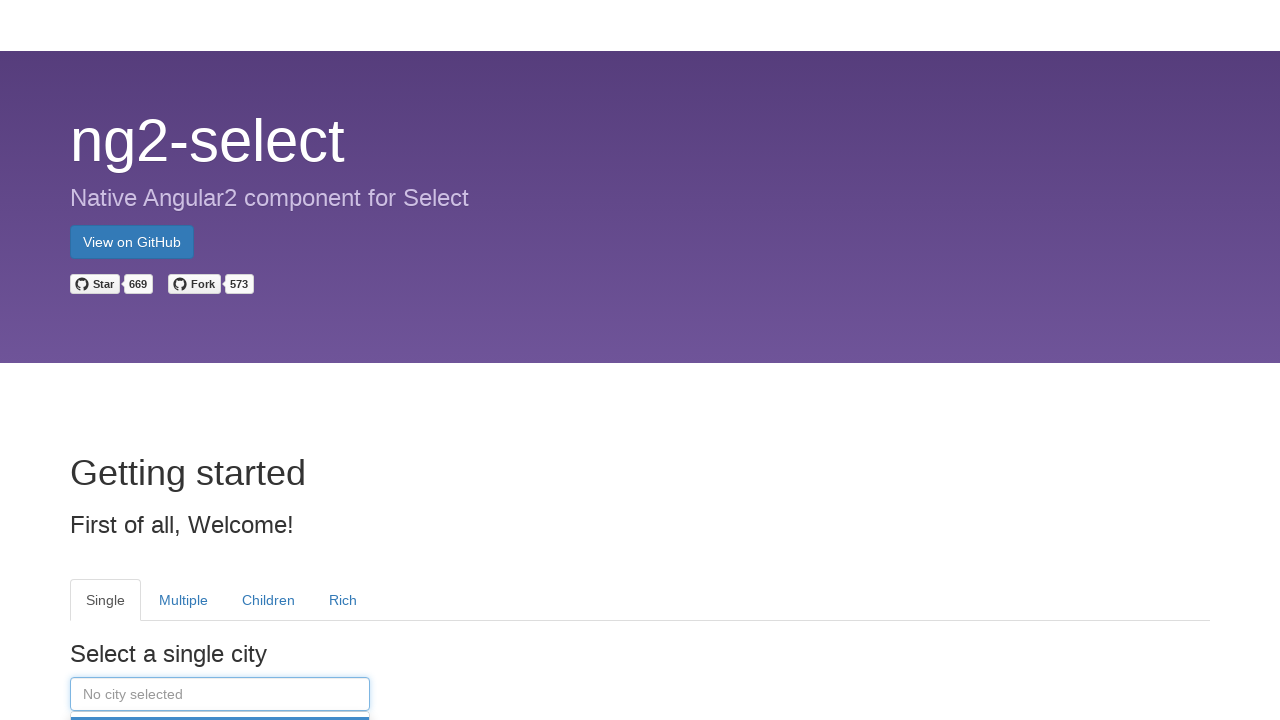

Dropdown items loaded and became visible
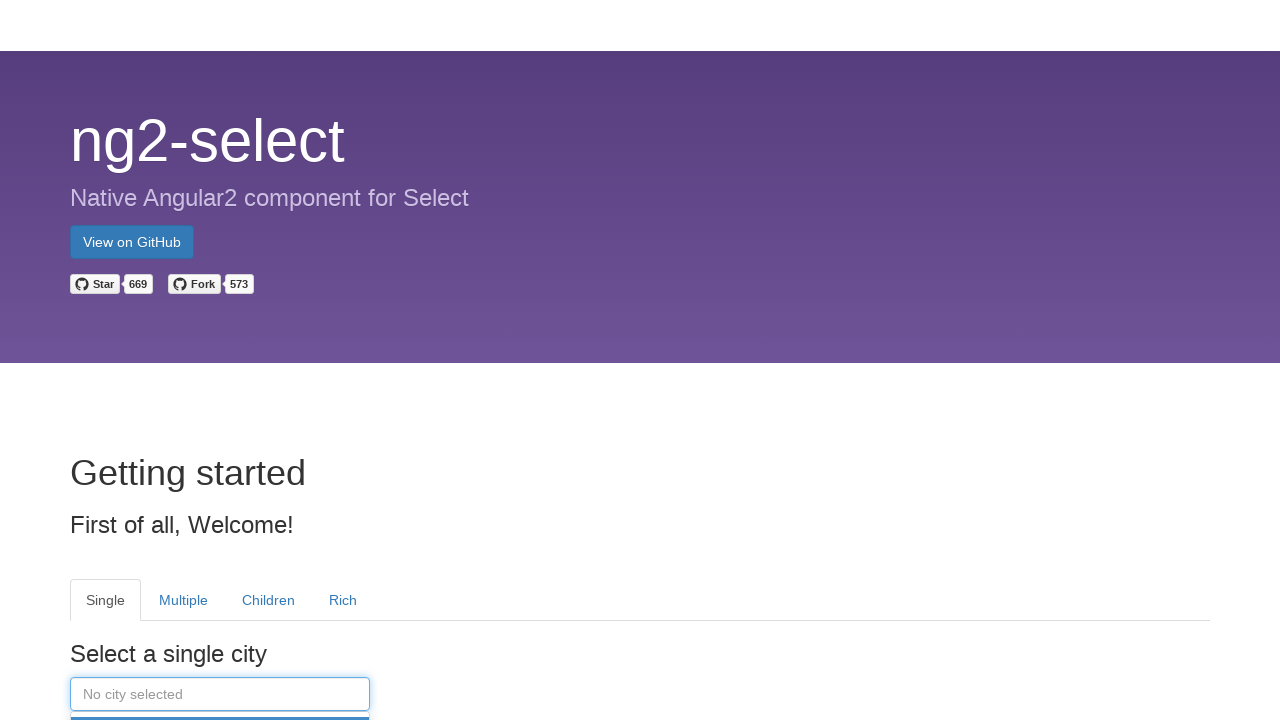

Located 'Berlin' option in dropdown
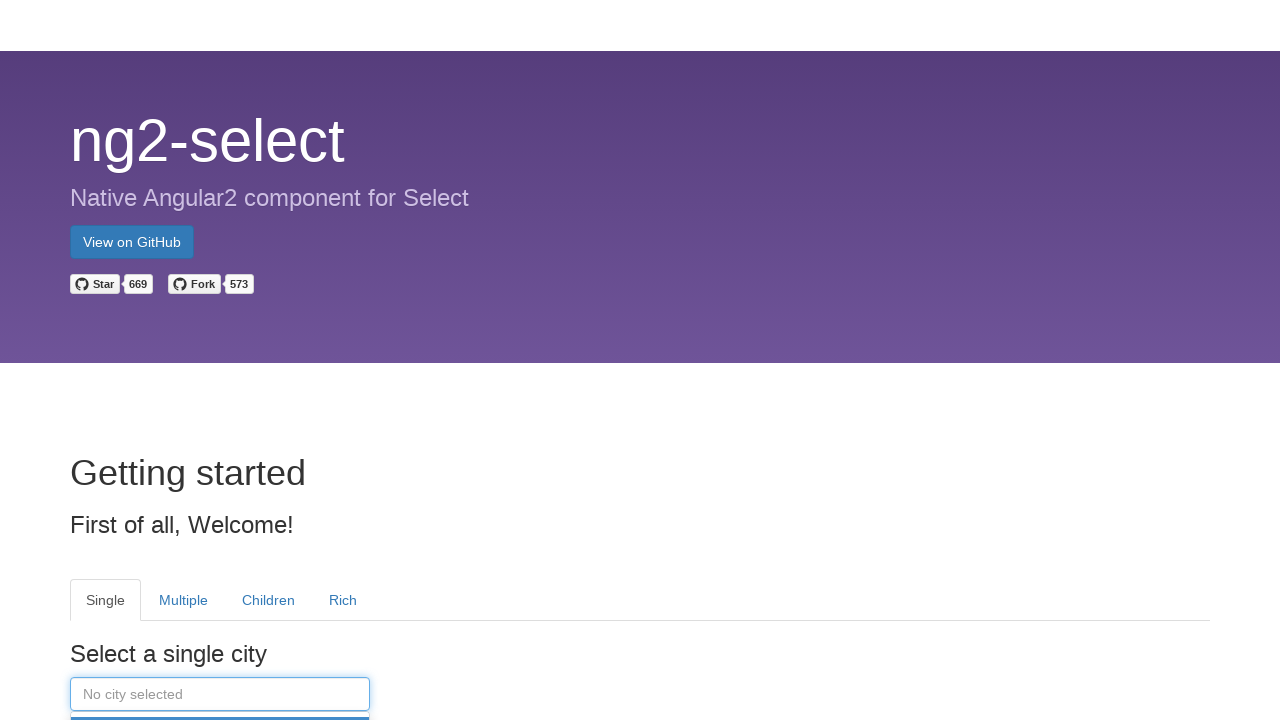

Scrolled 'Berlin' option into view
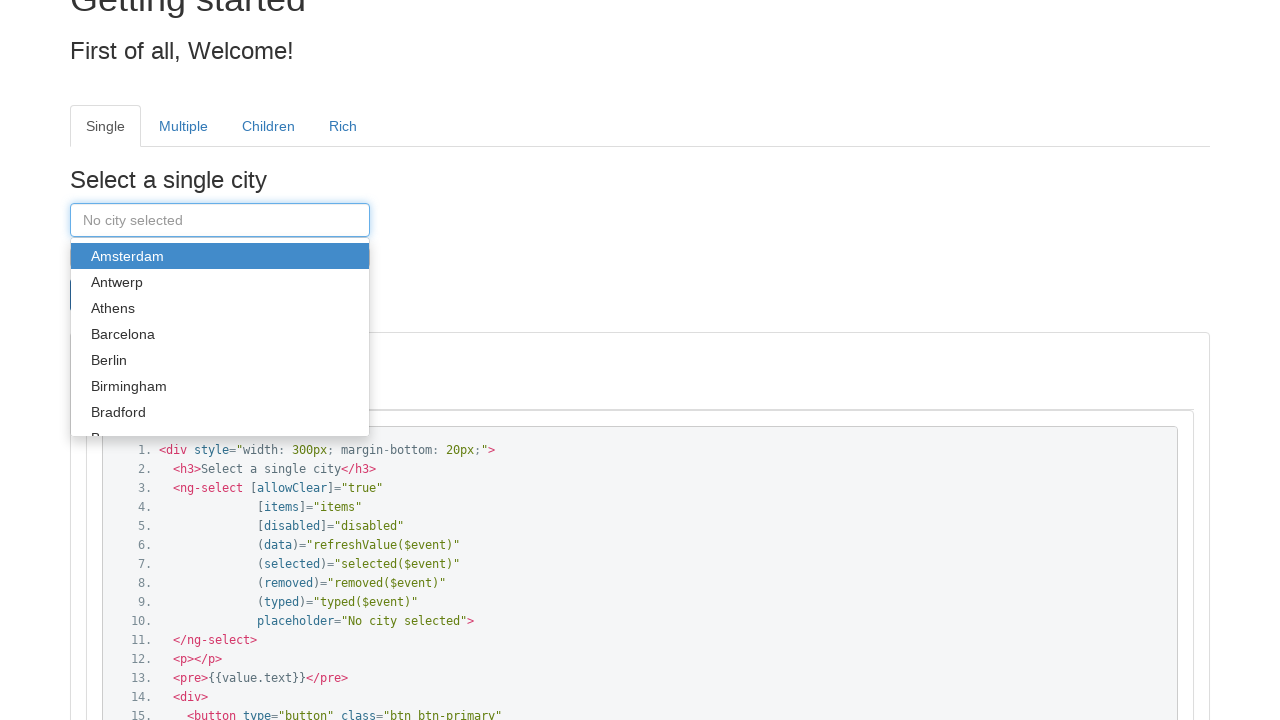

Selected 'Berlin' from ng2-select dropdown at (220, 360) on xpath=//tab[@heading='Single']//a[@class='dropdown-item']/div[text()='Berlin']
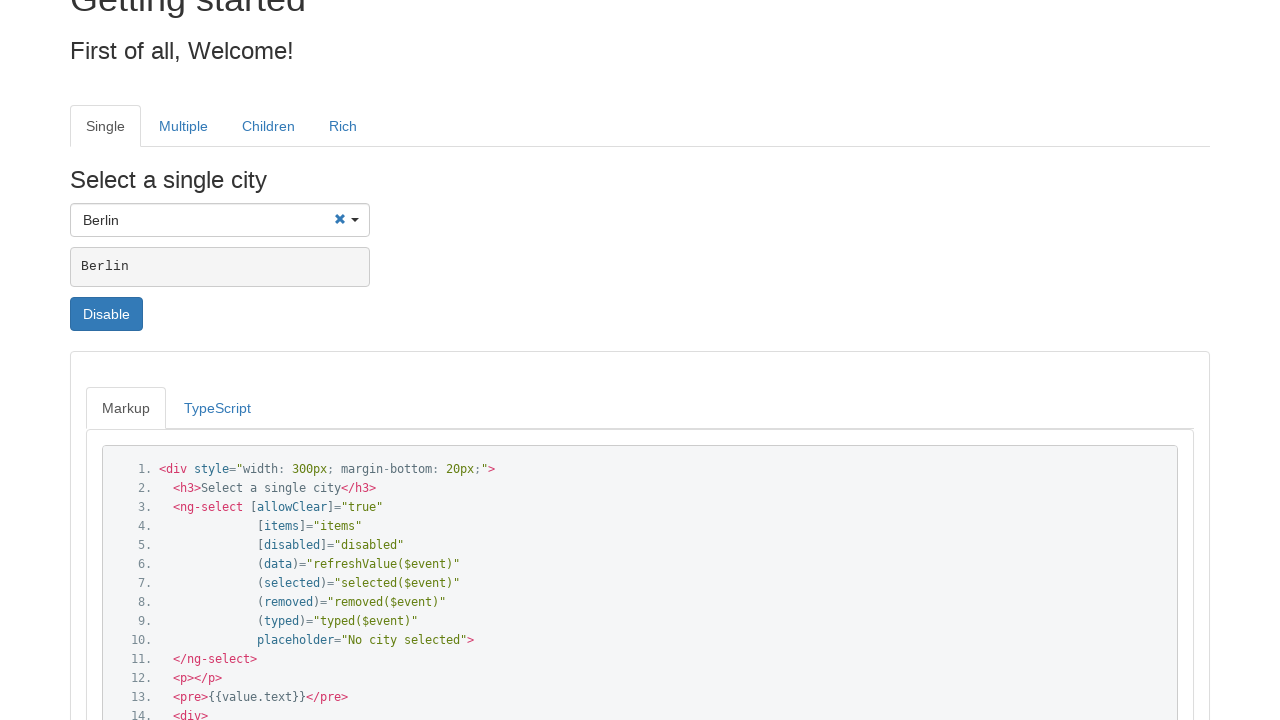

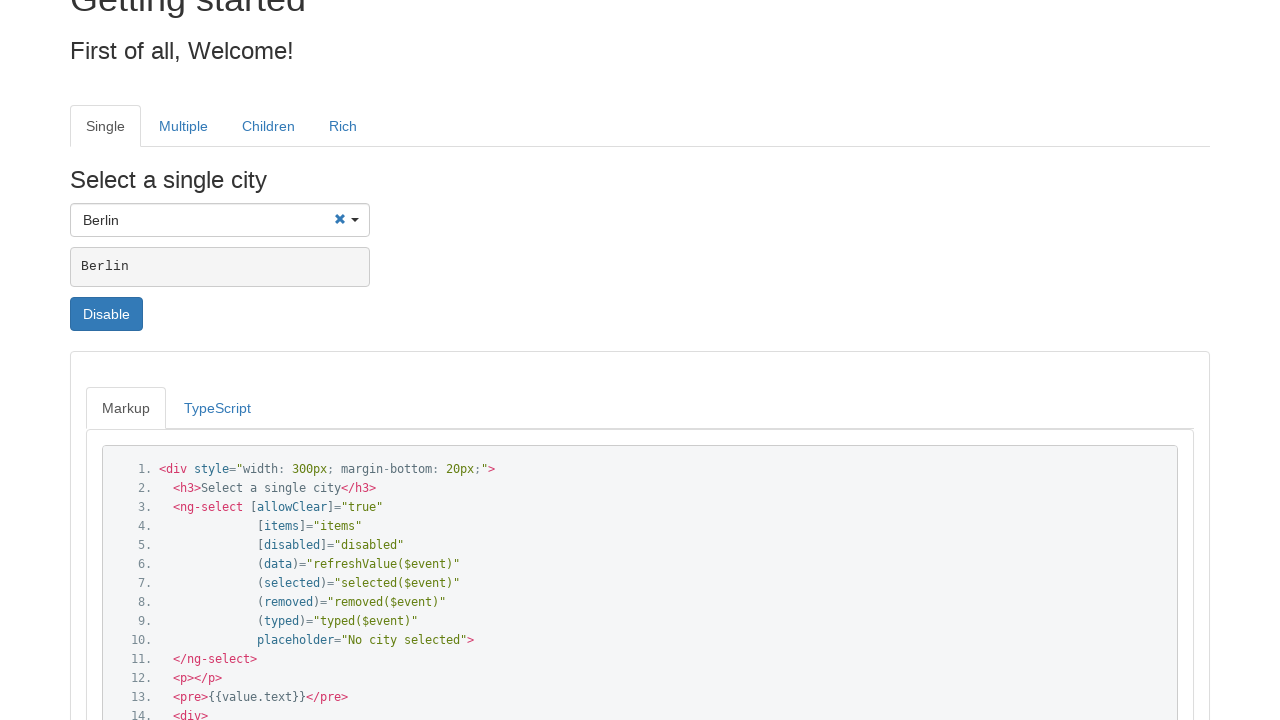